Tests iframe handling functionality by switching between different frames, including nested frames, and clicking buttons within them

Starting URL: https://leafground.com/frame.xhtml

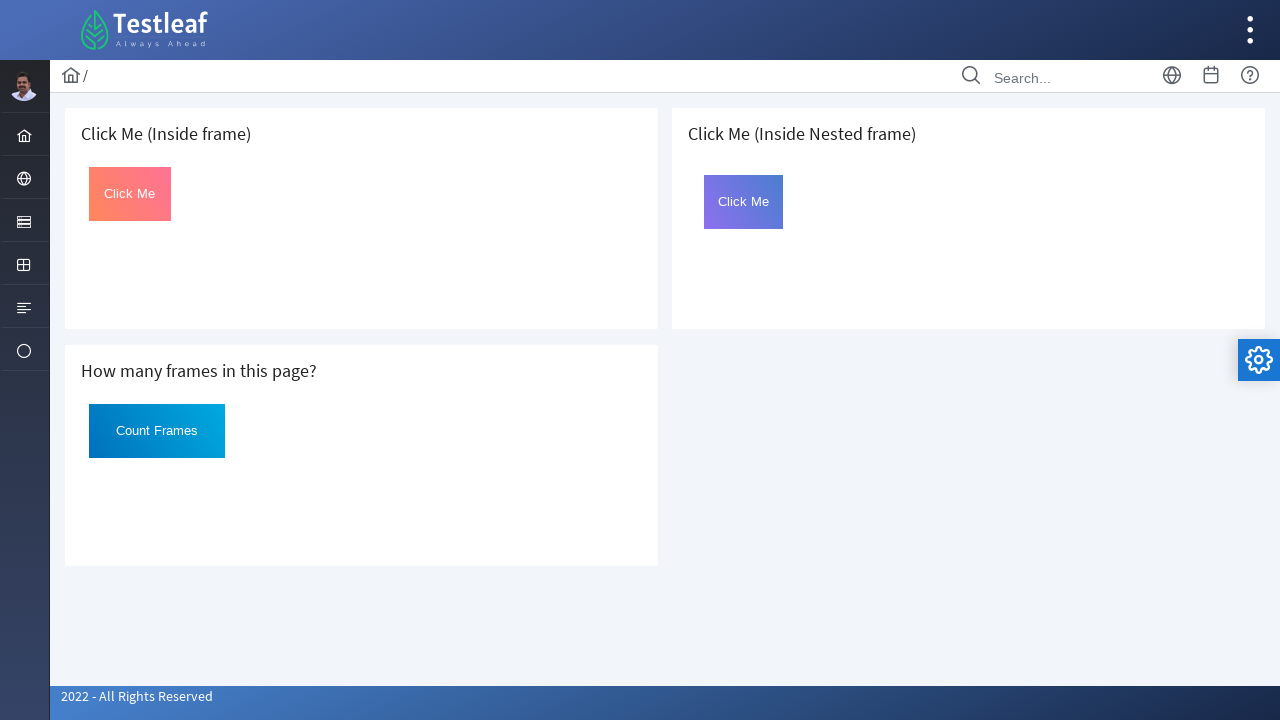

Switched to first frame and clicked button at (130, 194) on iframe >> nth=0 >> internal:control=enter-frame >> #Click
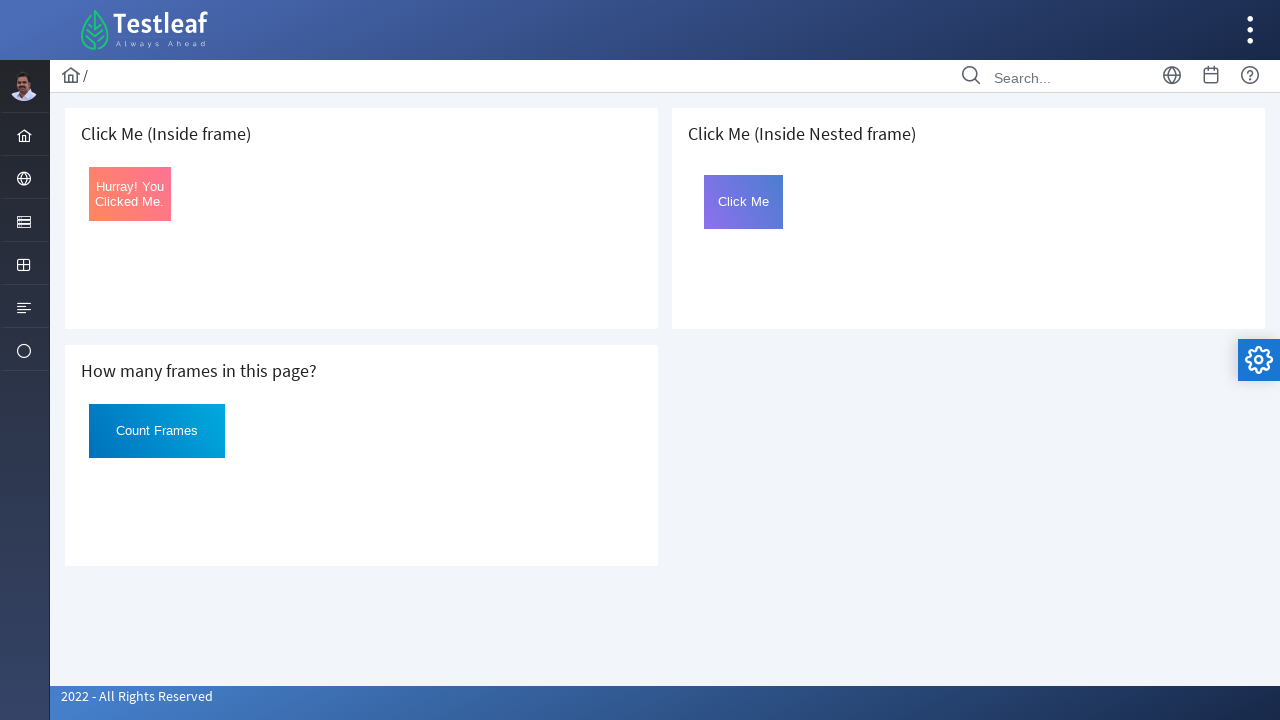

Switched to third frame, then to nested frame, and clicked button at (744, 202) on iframe >> nth=2 >> internal:control=enter-frame >> iframe[name='frame2'] >> inte
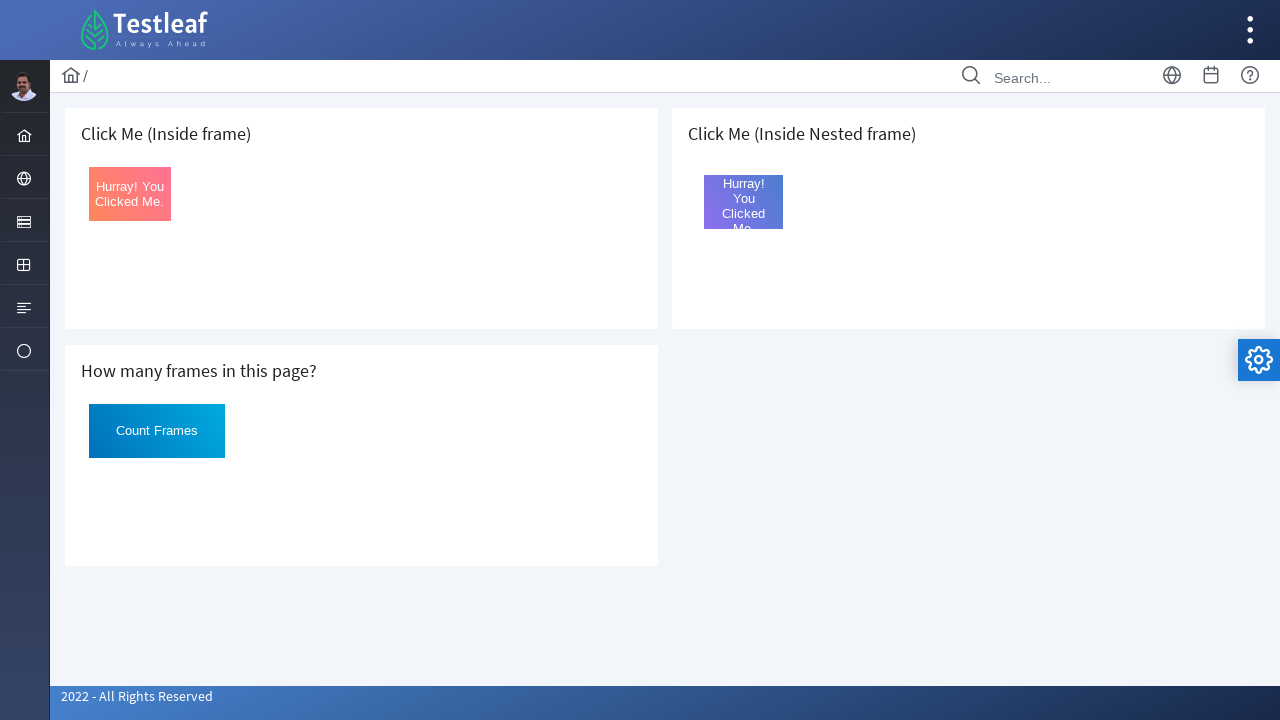

Switched to frame using xpath selector and clicked button at (157, 431) on xpath=//iframe[@src='nested.xhtml'] >> internal:control=enter-frame >> #Click
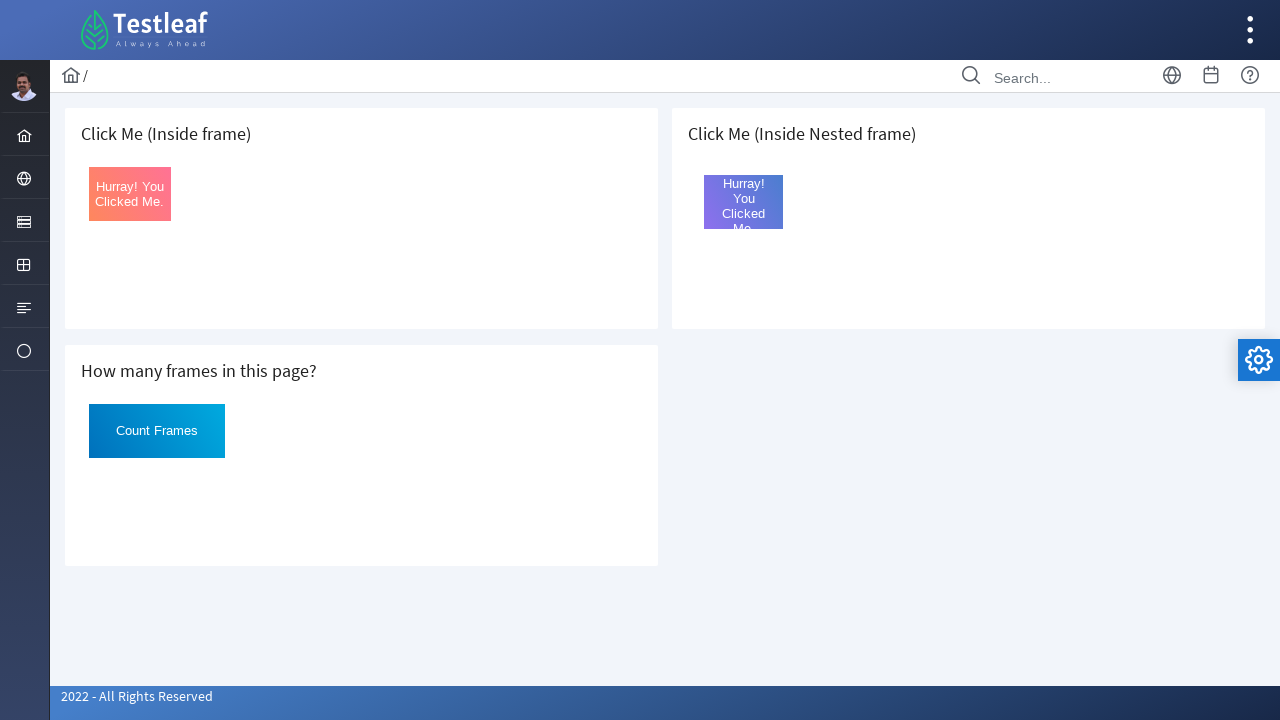

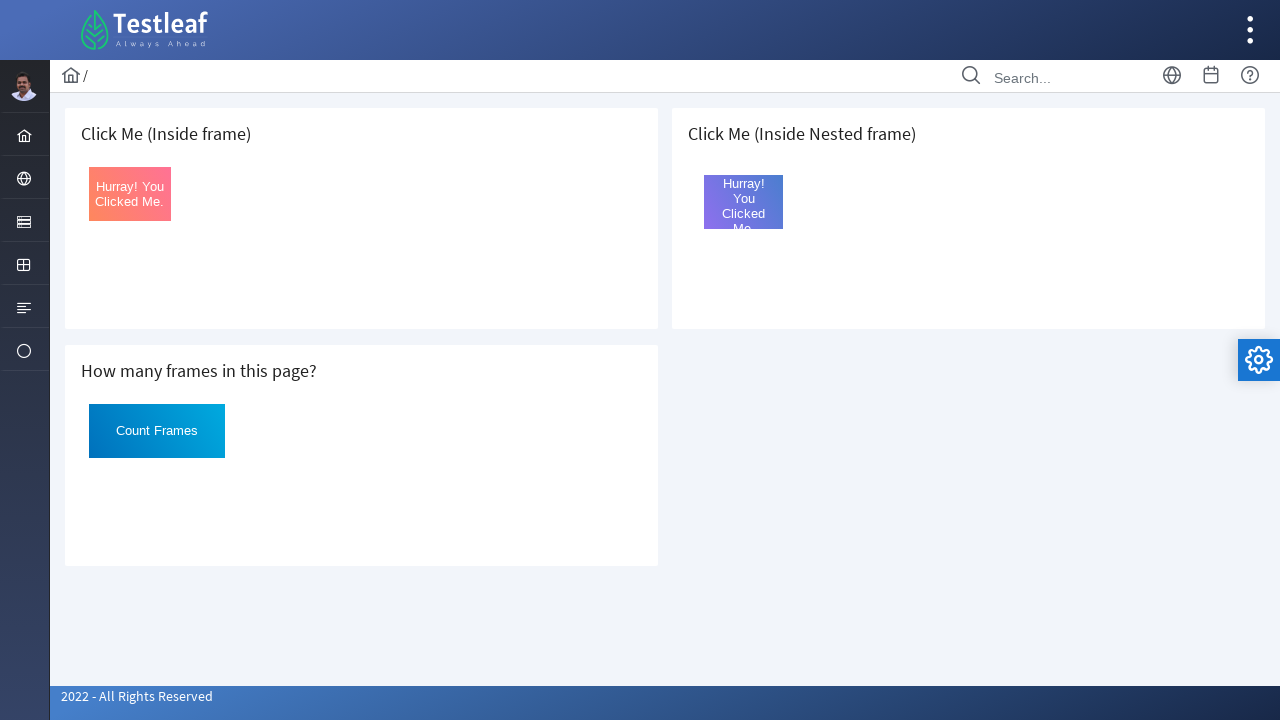